Tests JavaScript alert handling by clicking a button that triggers an alert, accepting it, and verifying the result message

Starting URL: https://the-internet.herokuapp.com/javascript_alerts

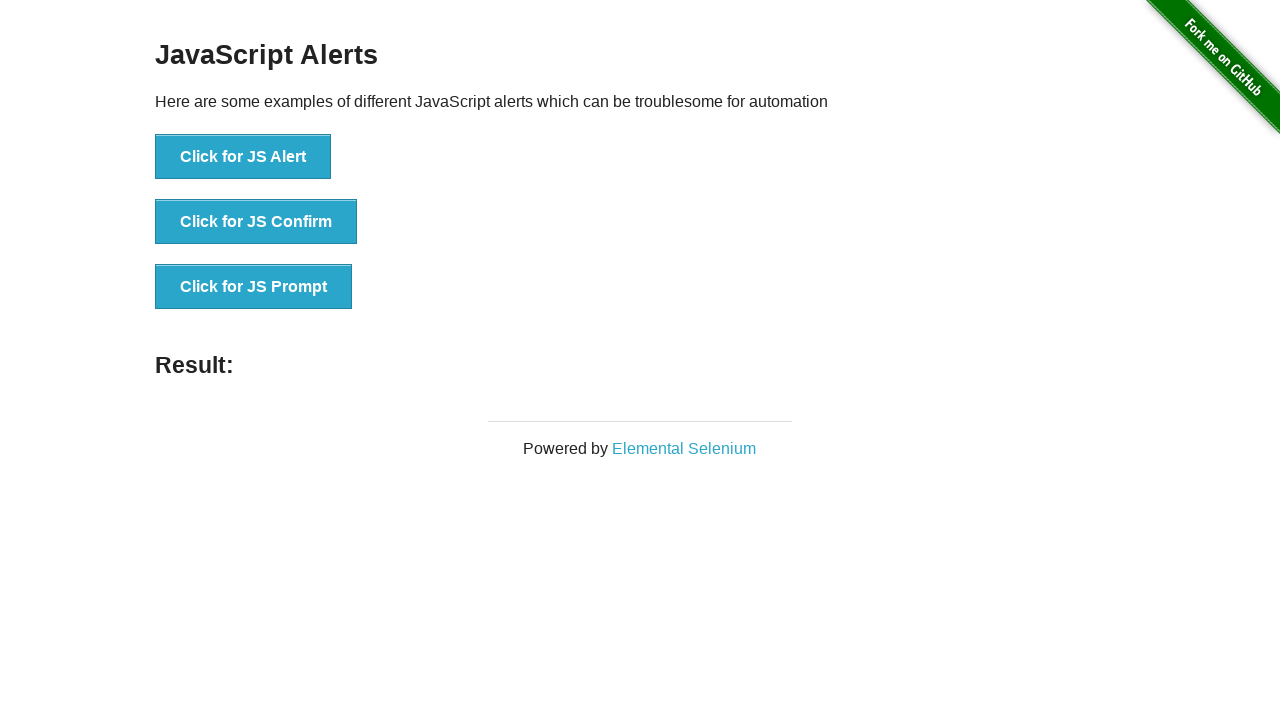

Clicked button to trigger JavaScript alert at (243, 157) on xpath=//button[text()='Click for JS Alert']
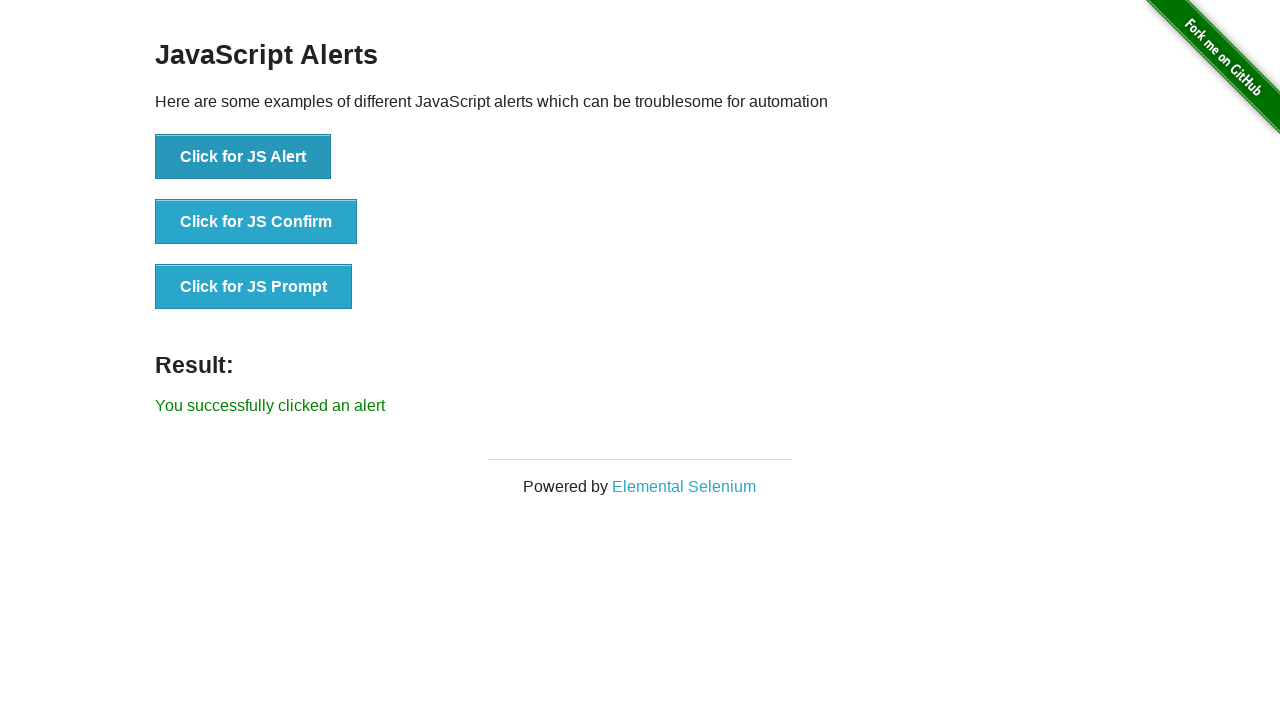

Set up dialog handler to accept alert
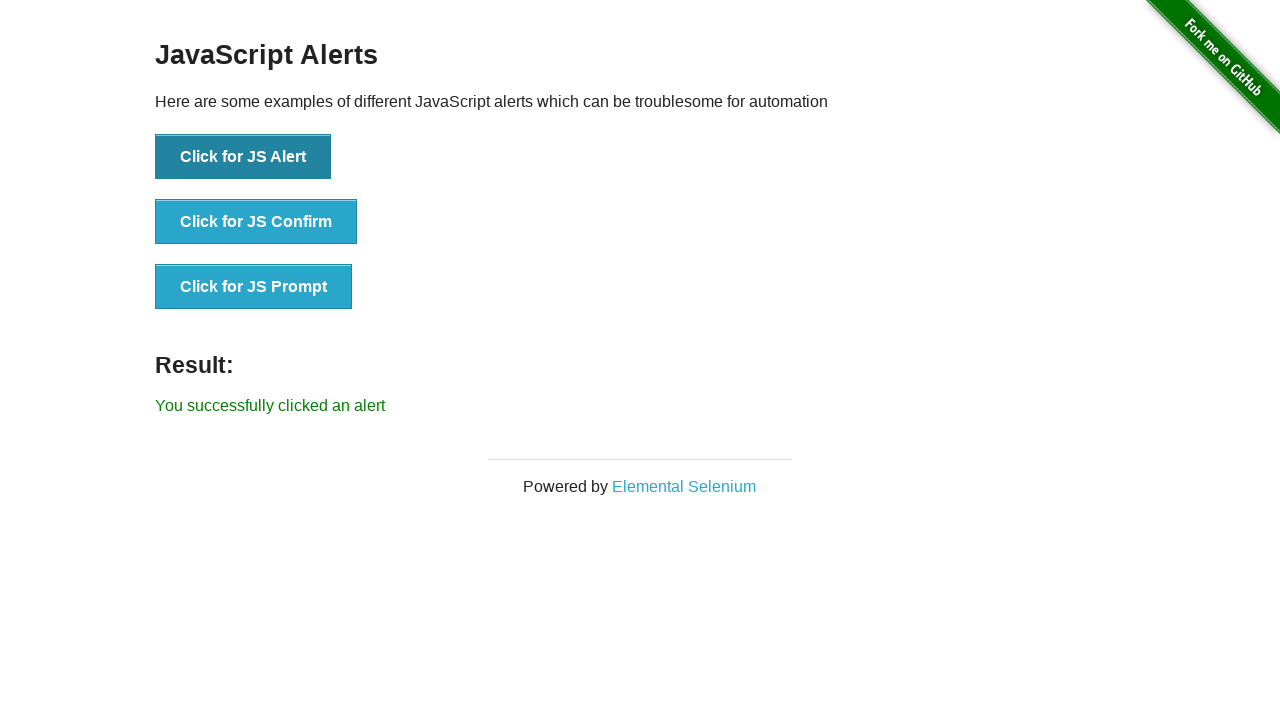

Result message appeared on page
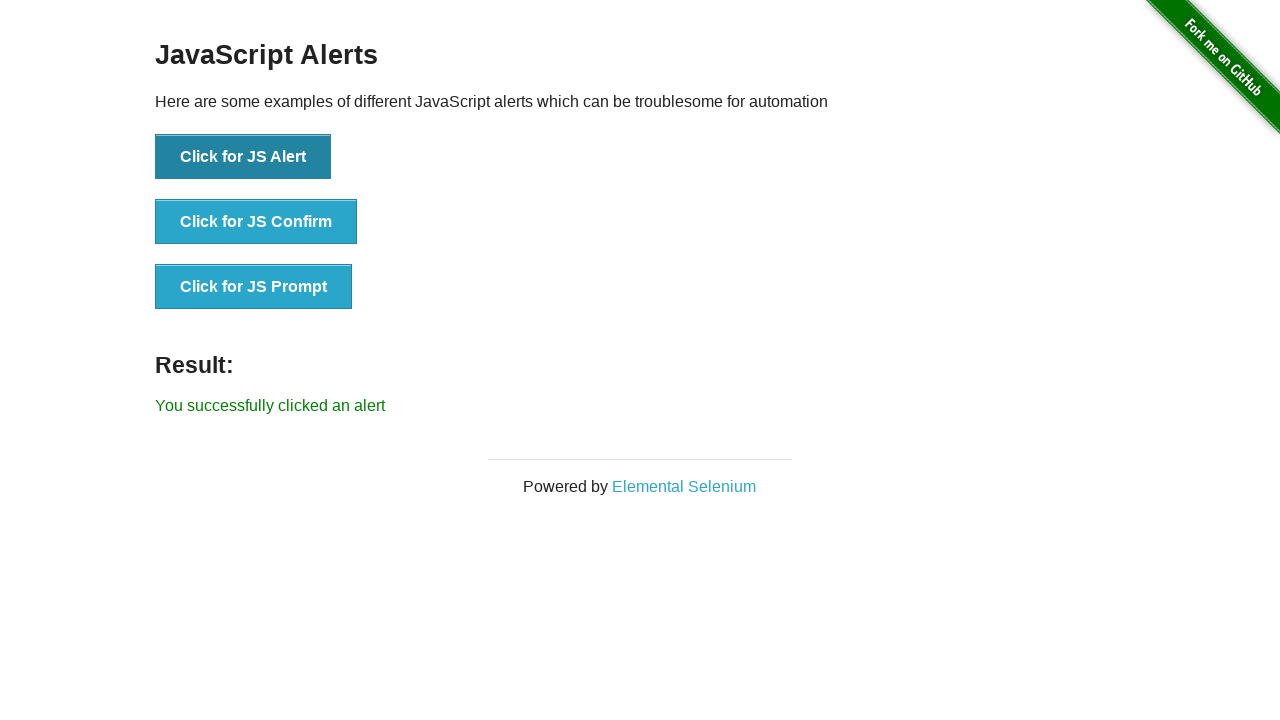

Retrieved result text from page
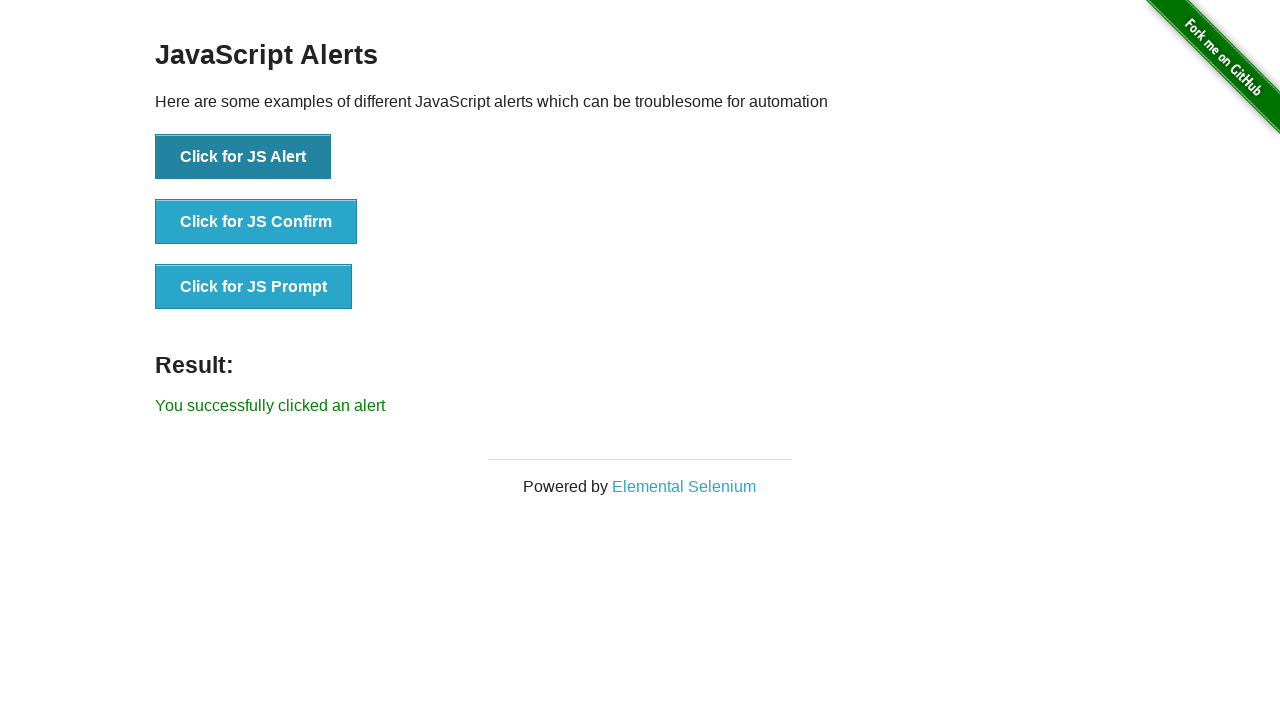

Verified result text contains success message
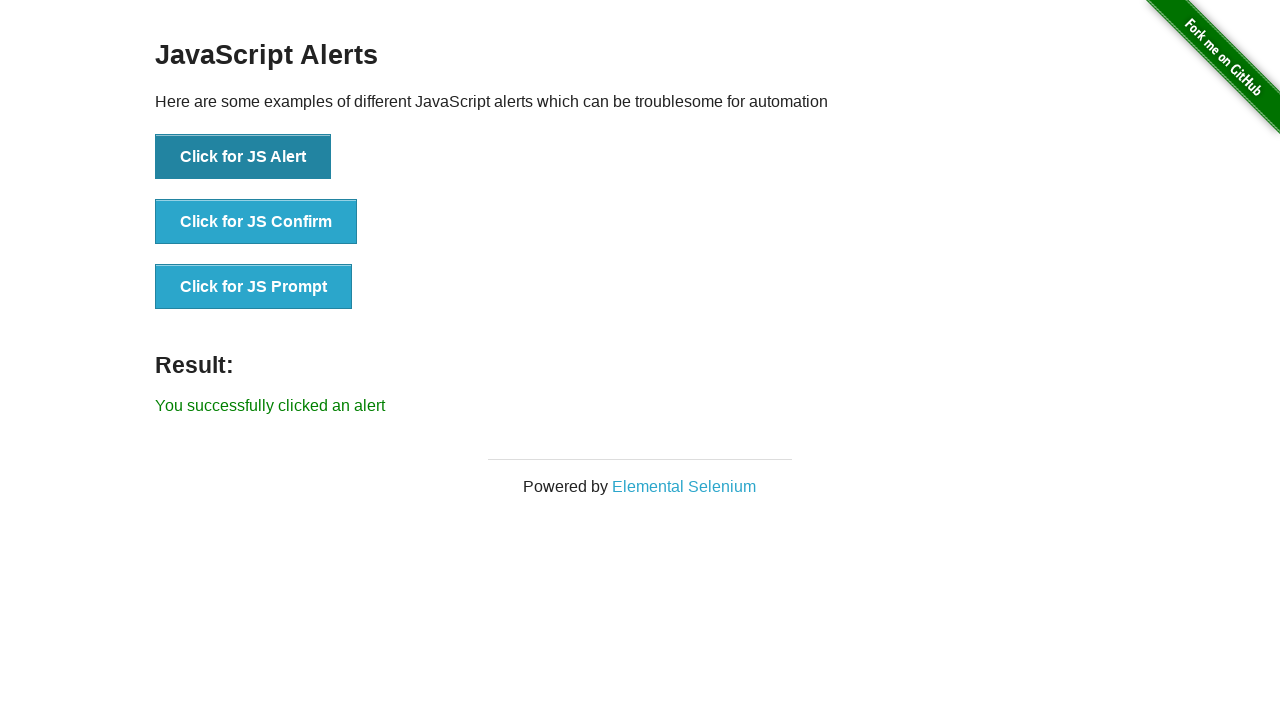

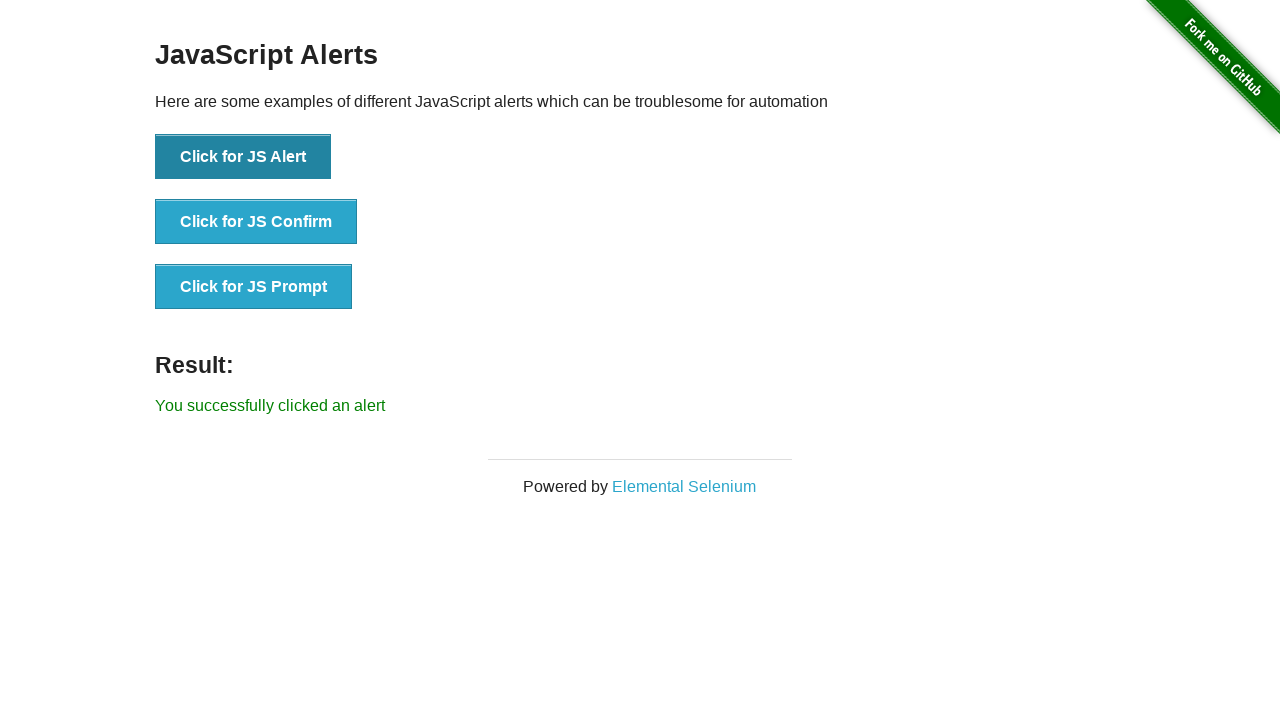